Tests multi-level menu navigation by hovering over Courses, then RPA submenu, and clicking Blue Prism Certification Training

Starting URL: http://greenstech.in/selenium-course-content.html

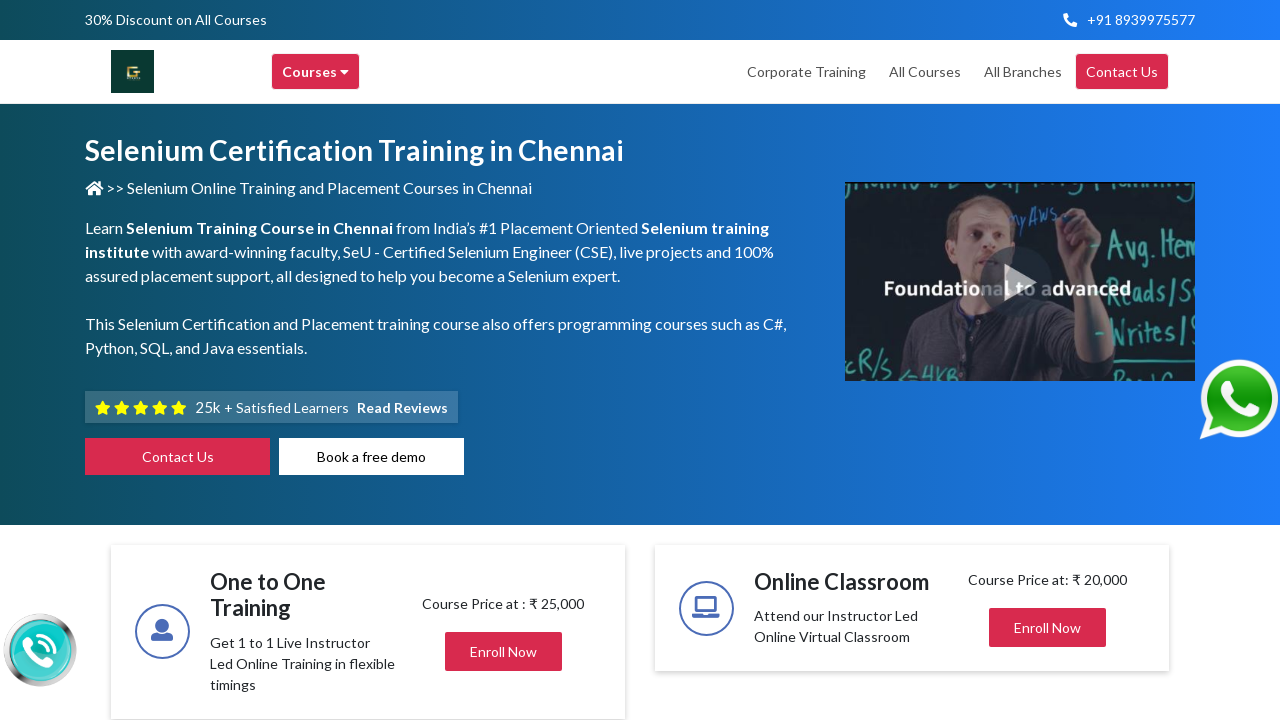

Hovered over Courses menu at (316, 72) on xpath=//div[contains(text(), 'Courses')]
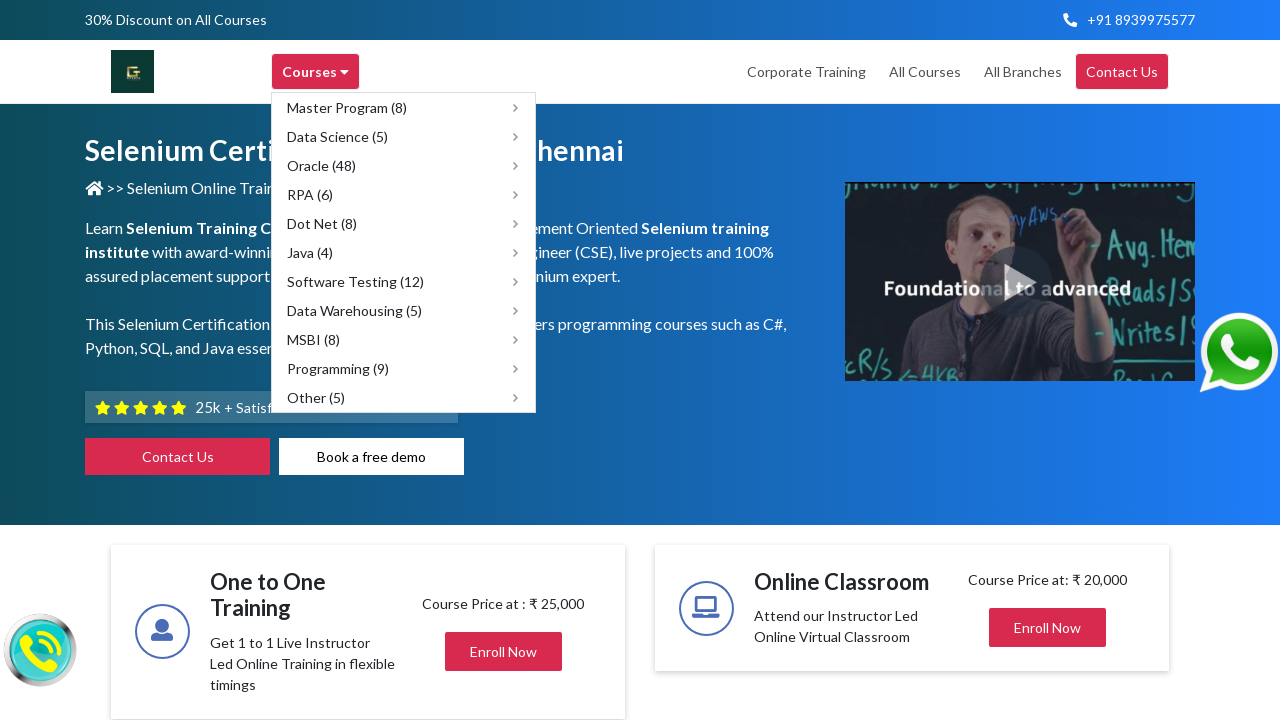

Waited 1 second for submenu to appear
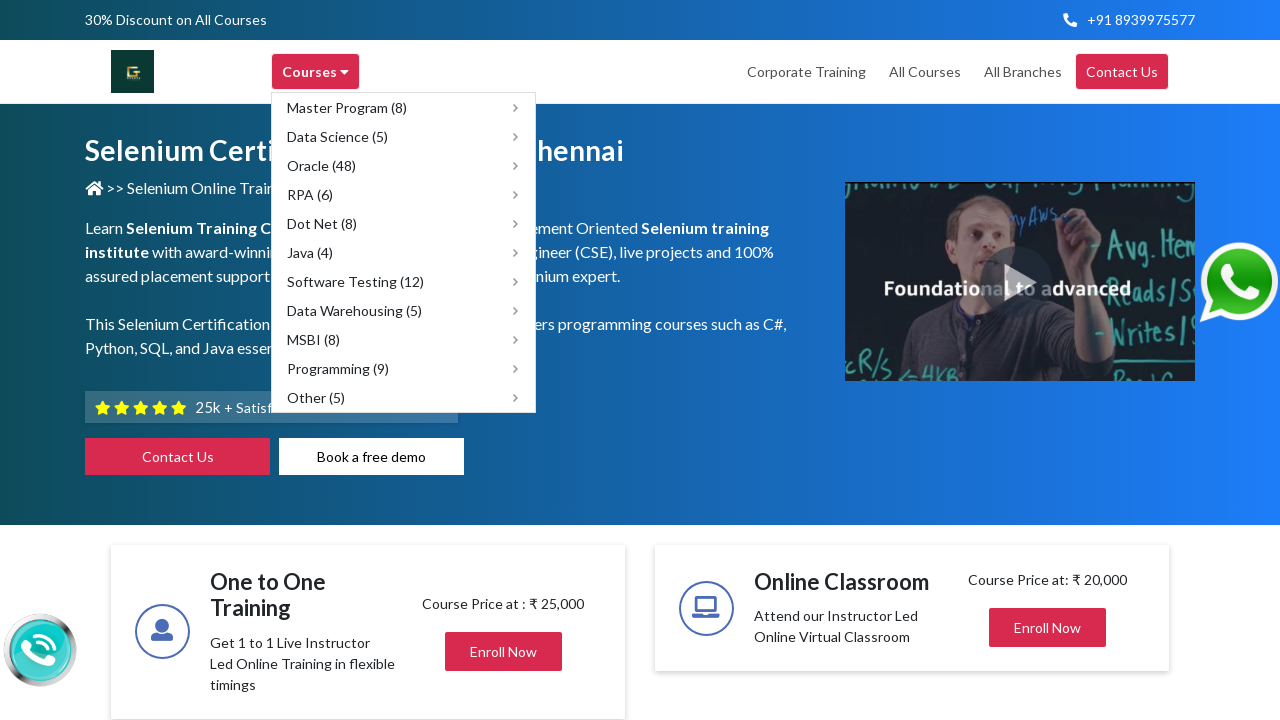

Hovered over RPA submenu at (310, 194) on xpath=//span[text()='RPA (6)']
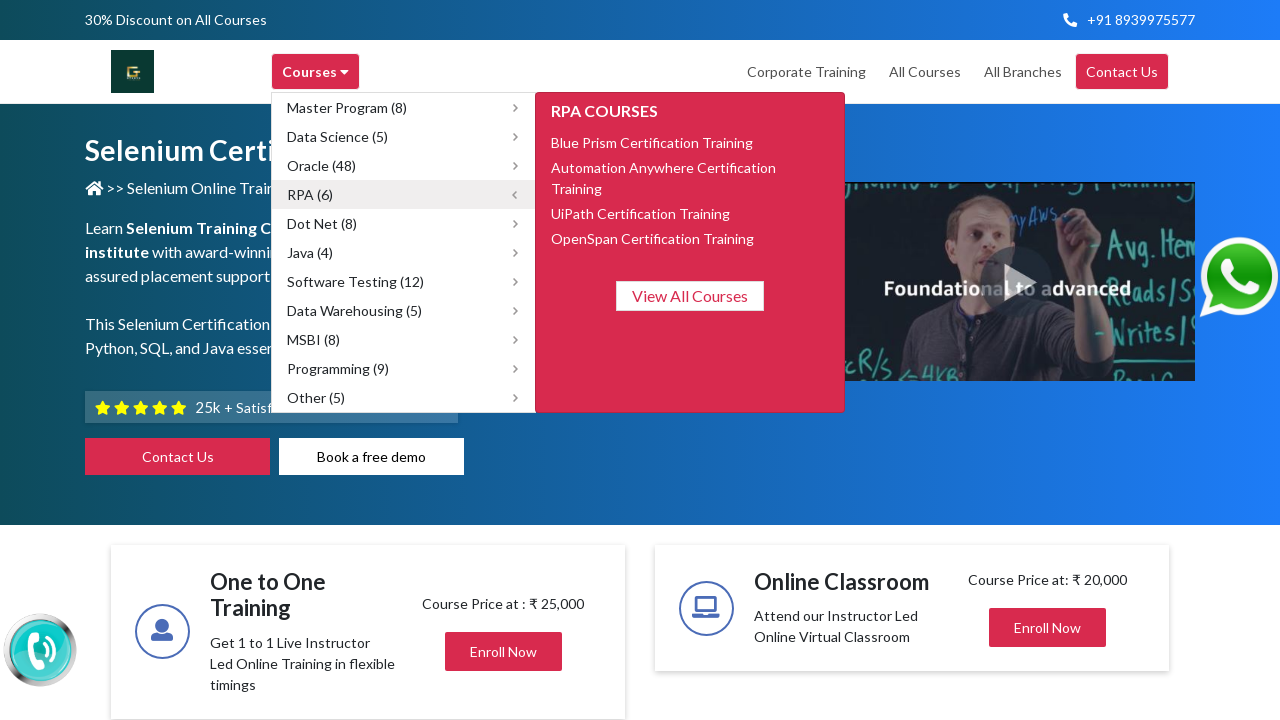

Waited 1 second for RPA submenu options to fully load
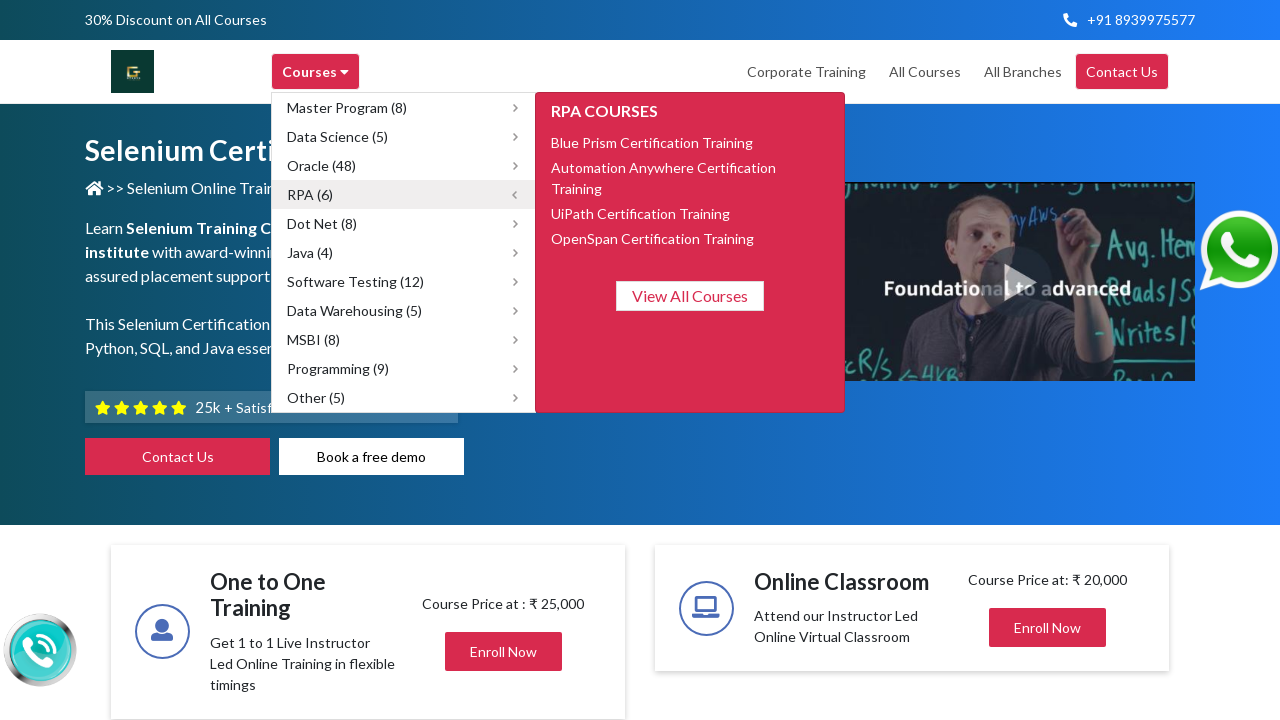

Clicked on Blue Prism Certification Training link at (652, 142) on xpath=//span[text()='Blue Prism Certification Training']
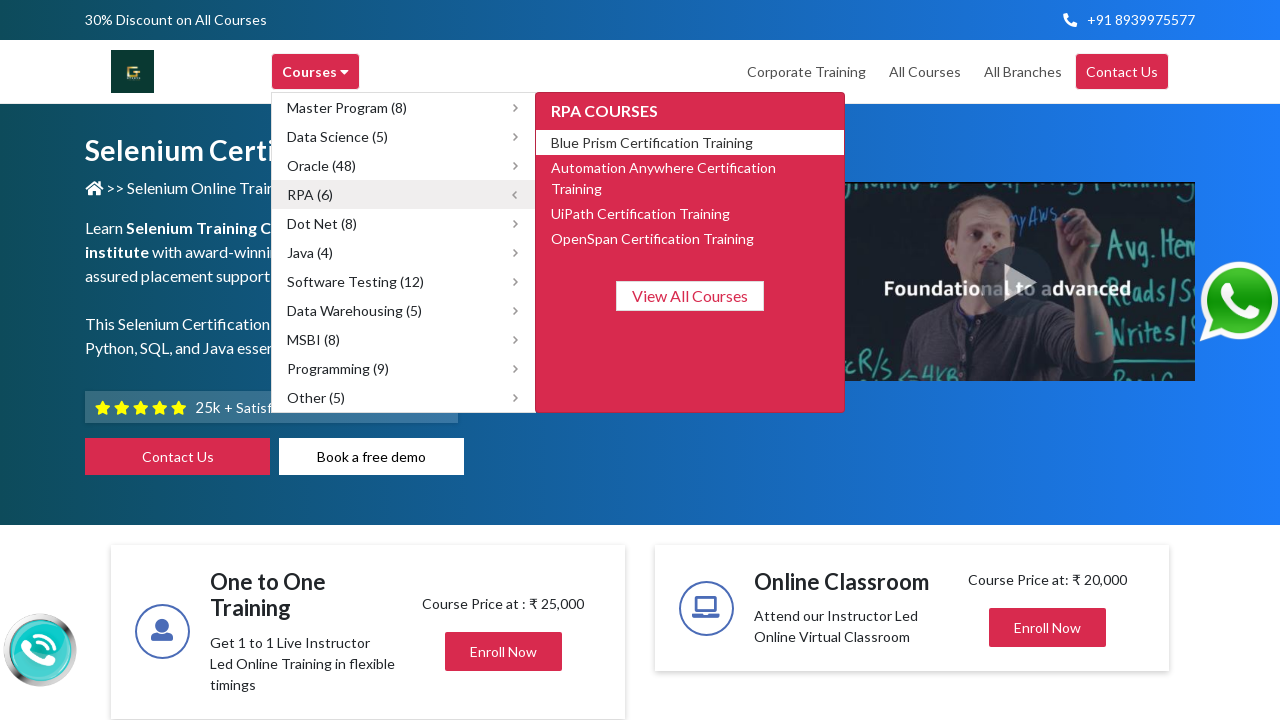

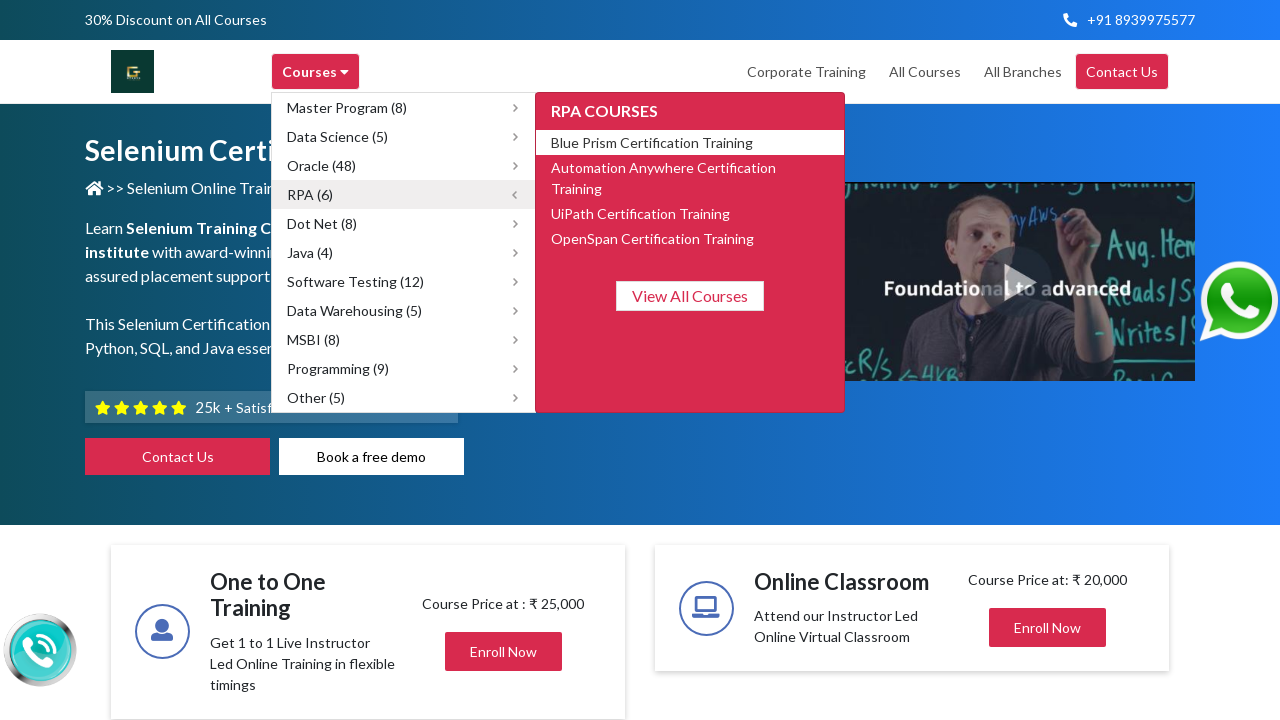